Tests opening a new browser tab by navigating to a page, opening a new tab, navigating to a second URL in the new tab, and verifying that two tabs/pages exist.

Starting URL: https://the-internet.herokuapp.com/windows

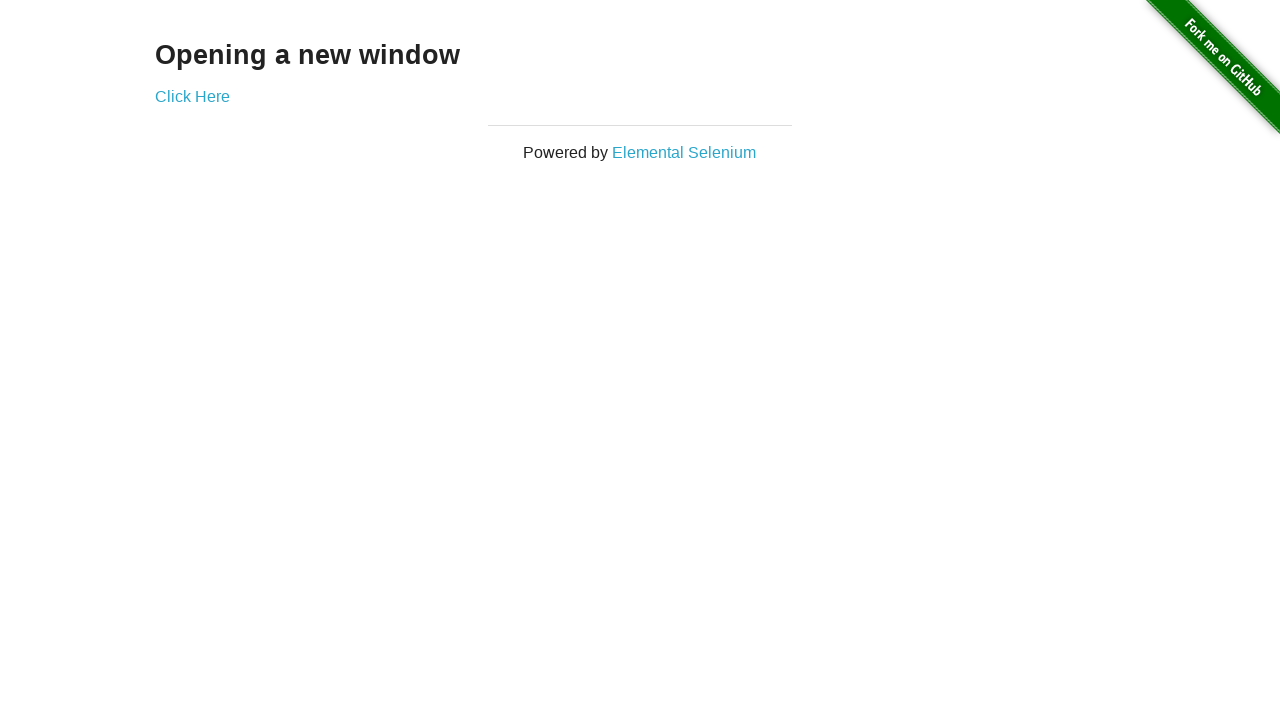

Navigated to the starting URL (windows page)
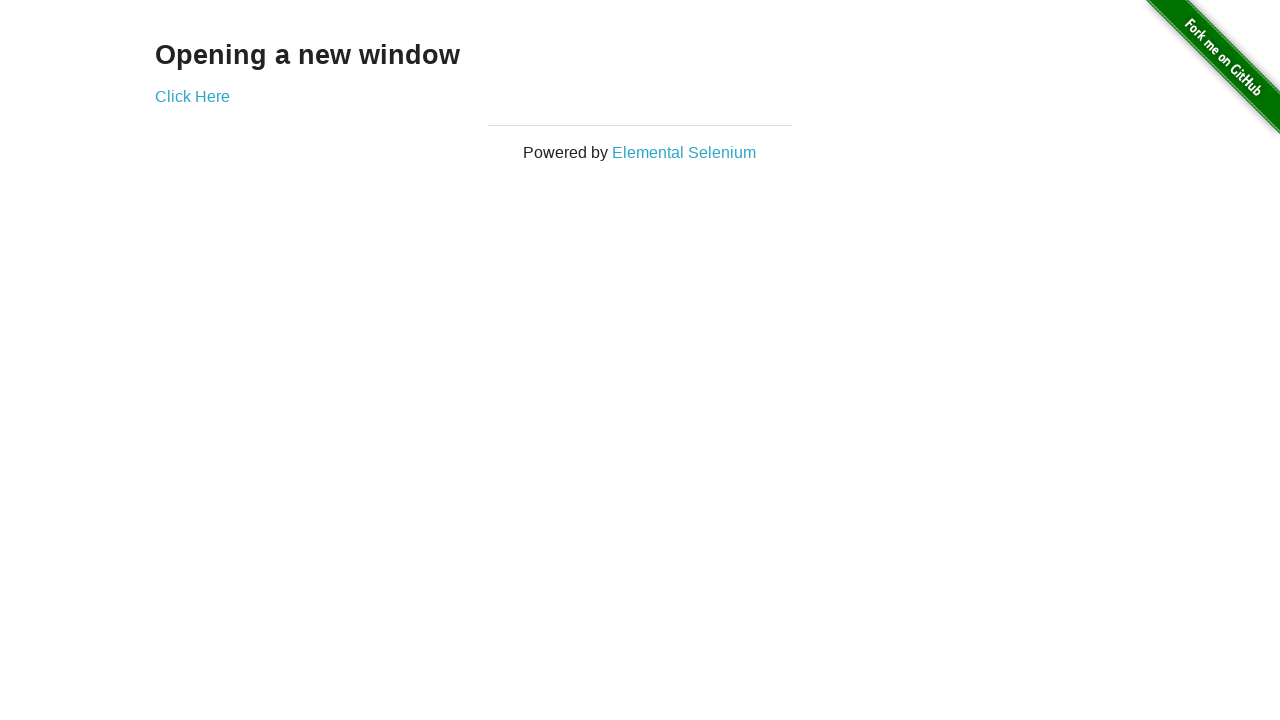

Opened a new browser tab
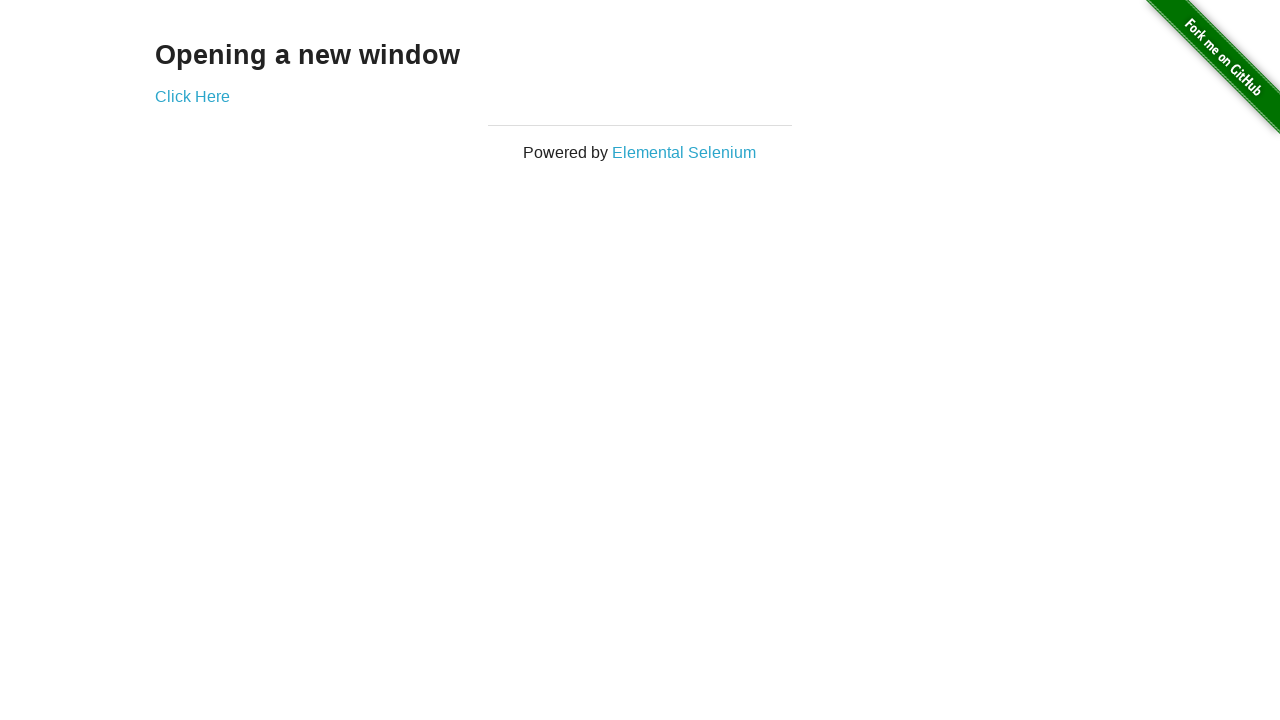

Navigated to typos page in the new tab
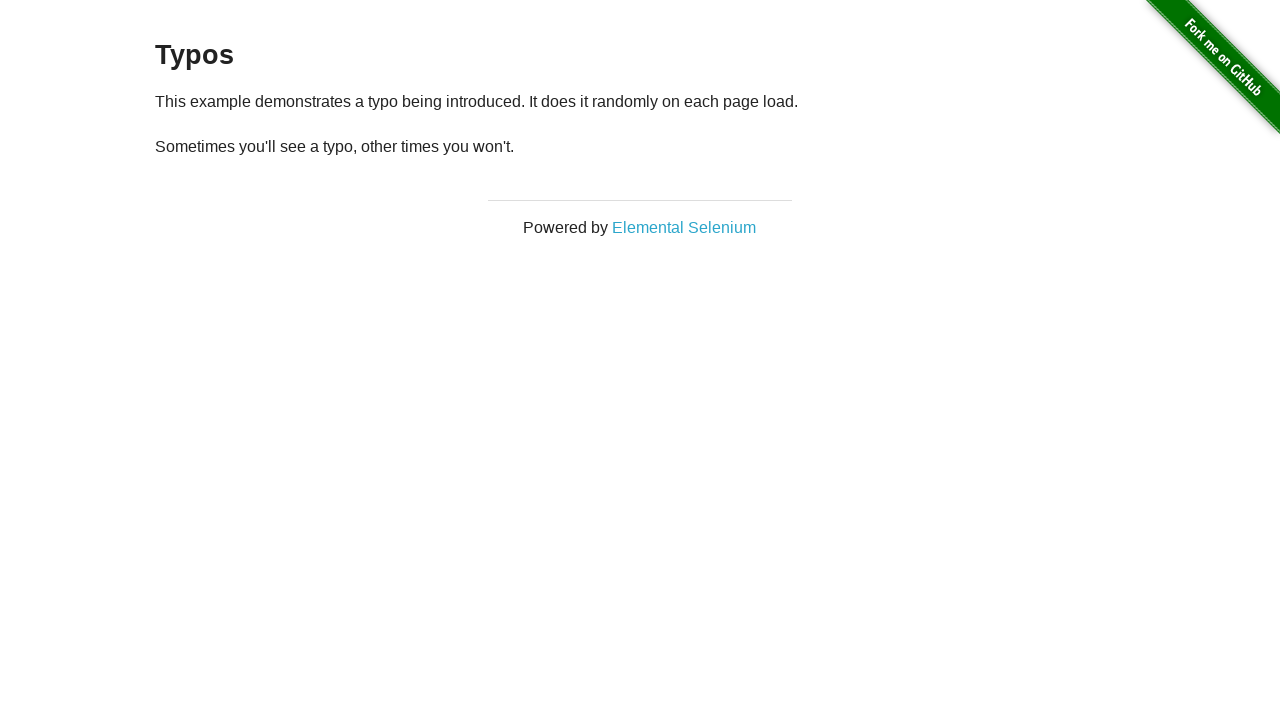

Verified that 2 tabs/pages are open
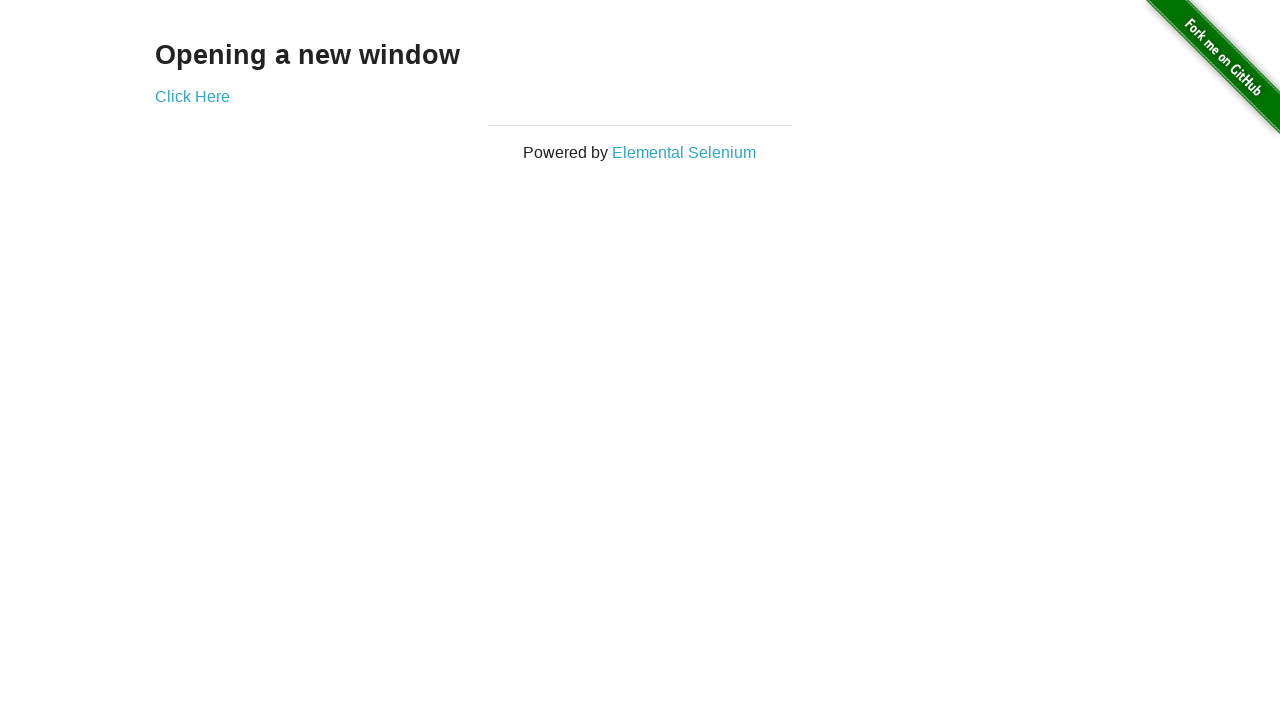

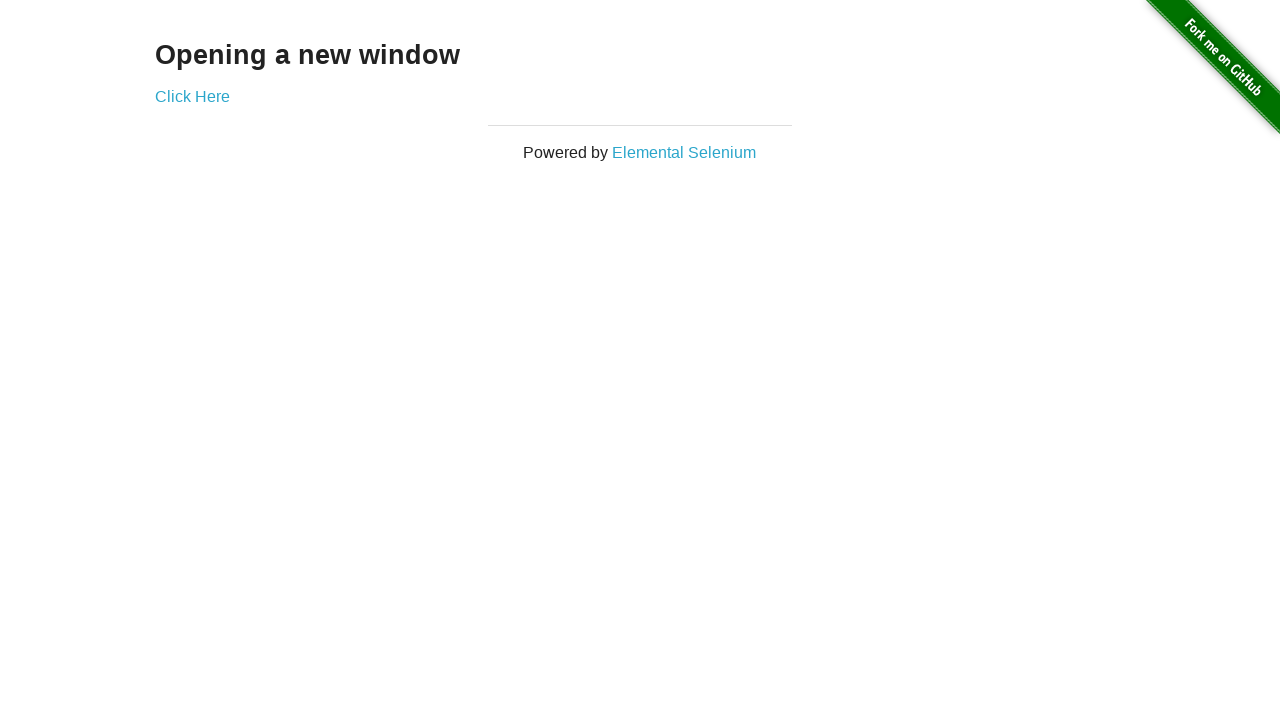